Clicks on a link containing 'fat burner' text using partial link text

Starting URL: https://www.healthkart.com/

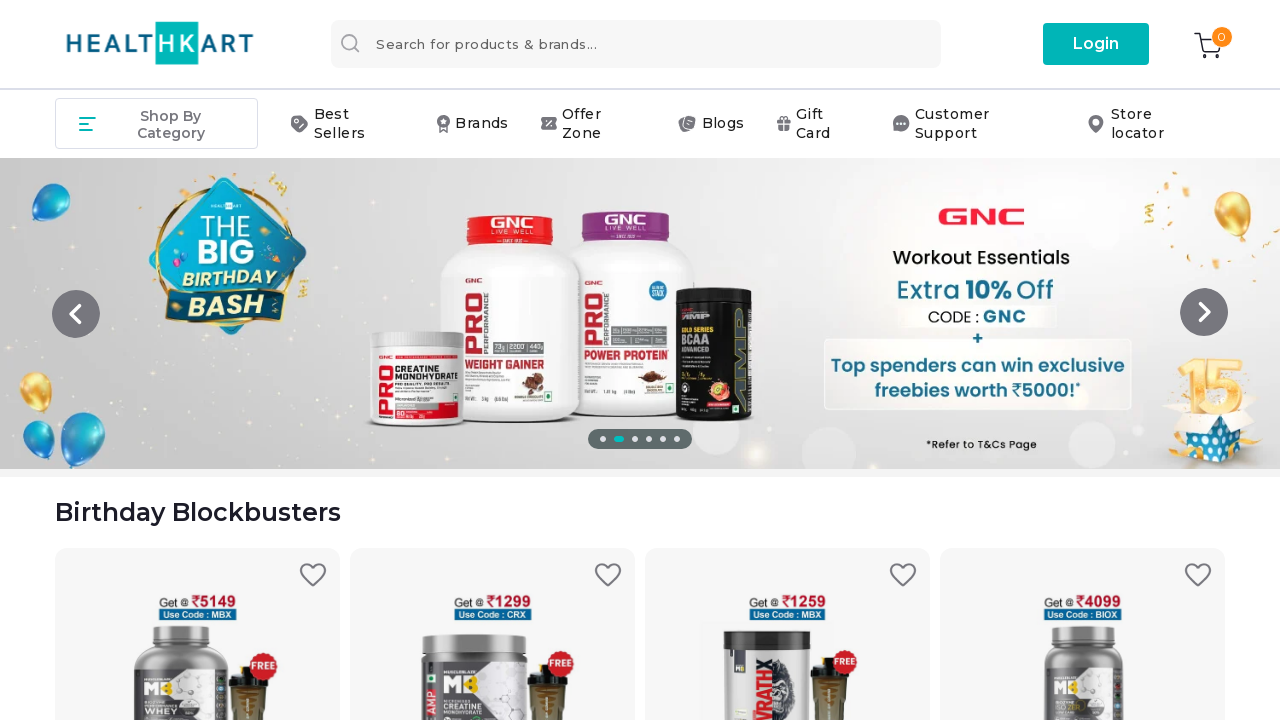

Navigated to https://www.healthkart.com/
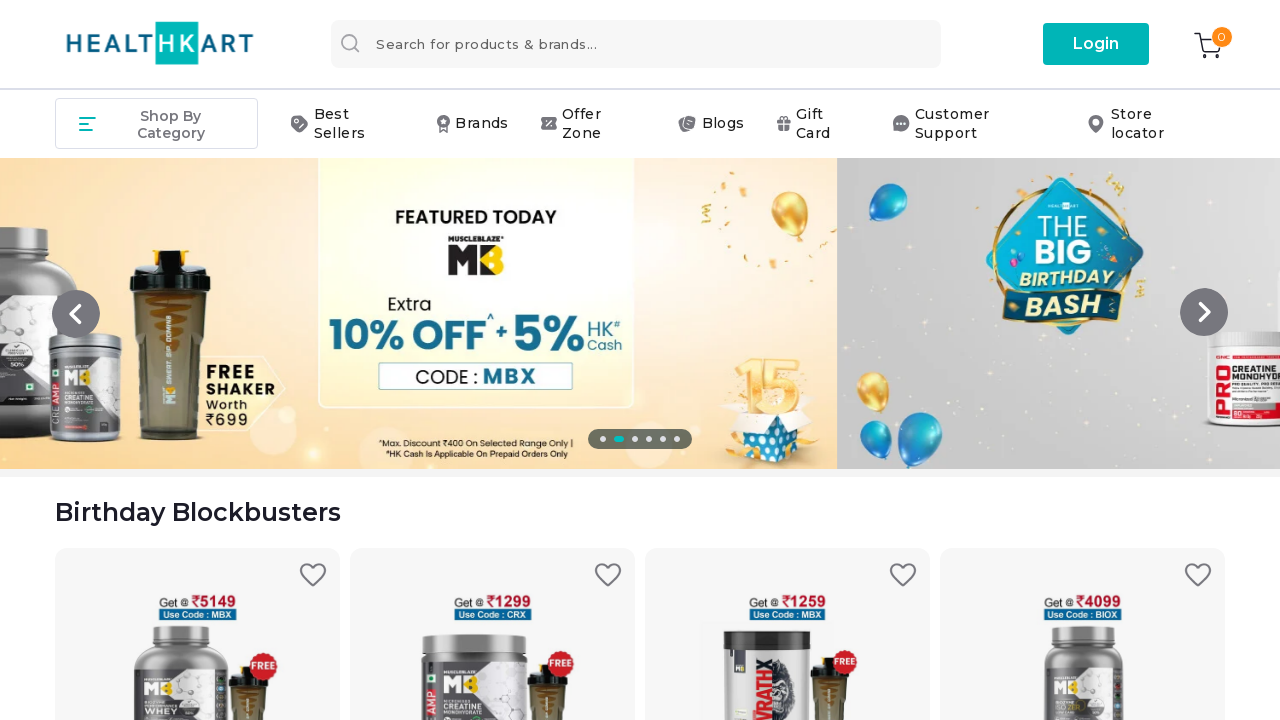

Clicked on link containing 'fat burner' text at (760, 711) on a:has-text('fat burner')
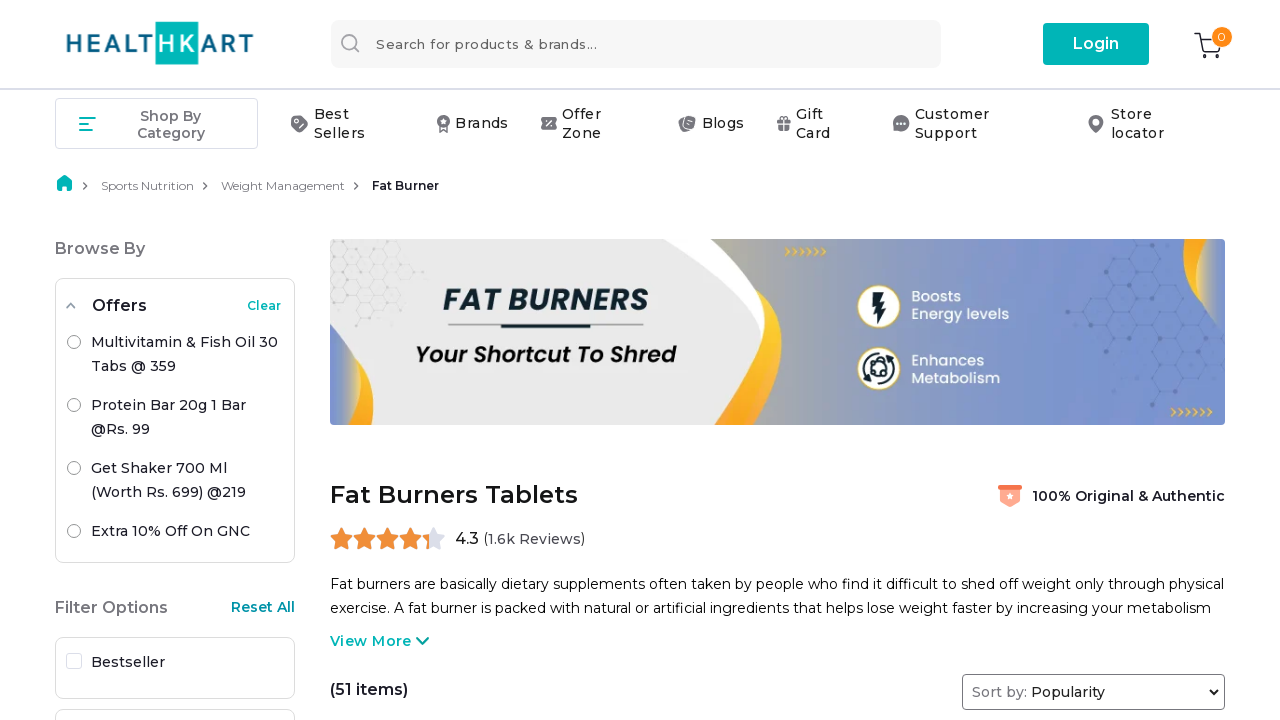

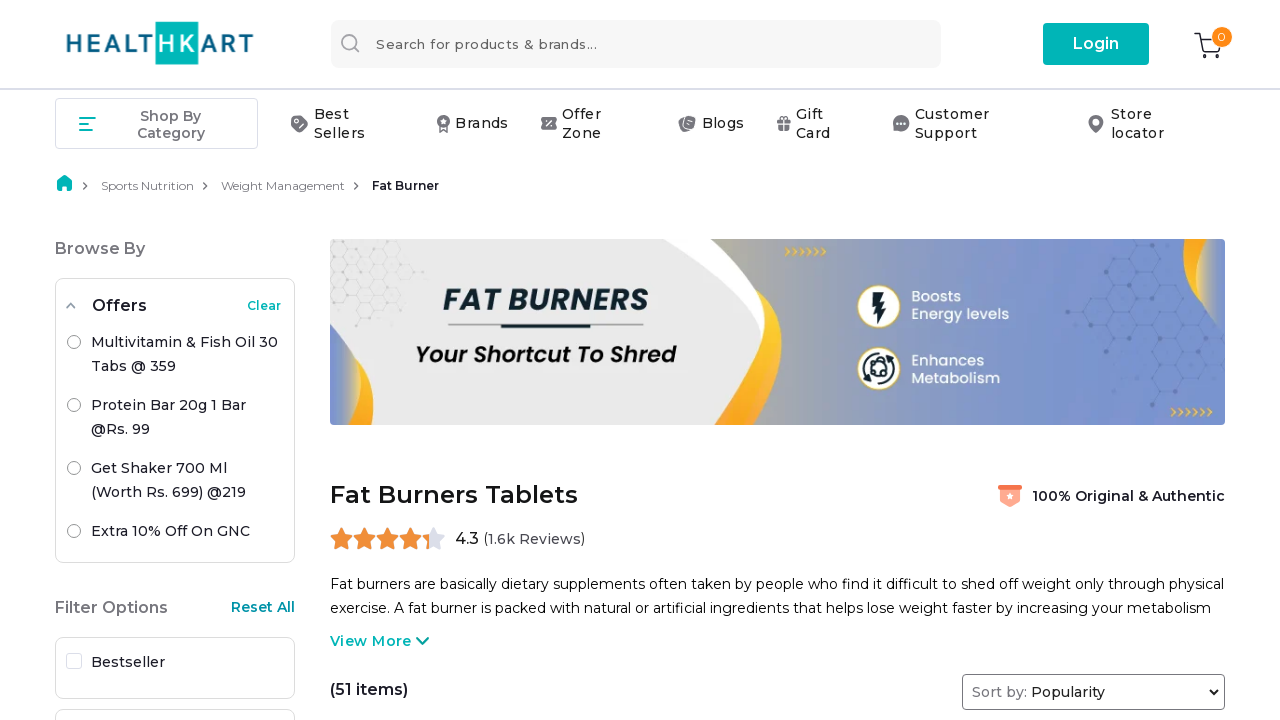